Navigates to a registration demo page and clicks on the file upload input element to trigger the file selection dialog

Starting URL: https://demo.automationtesting.in/Register.html

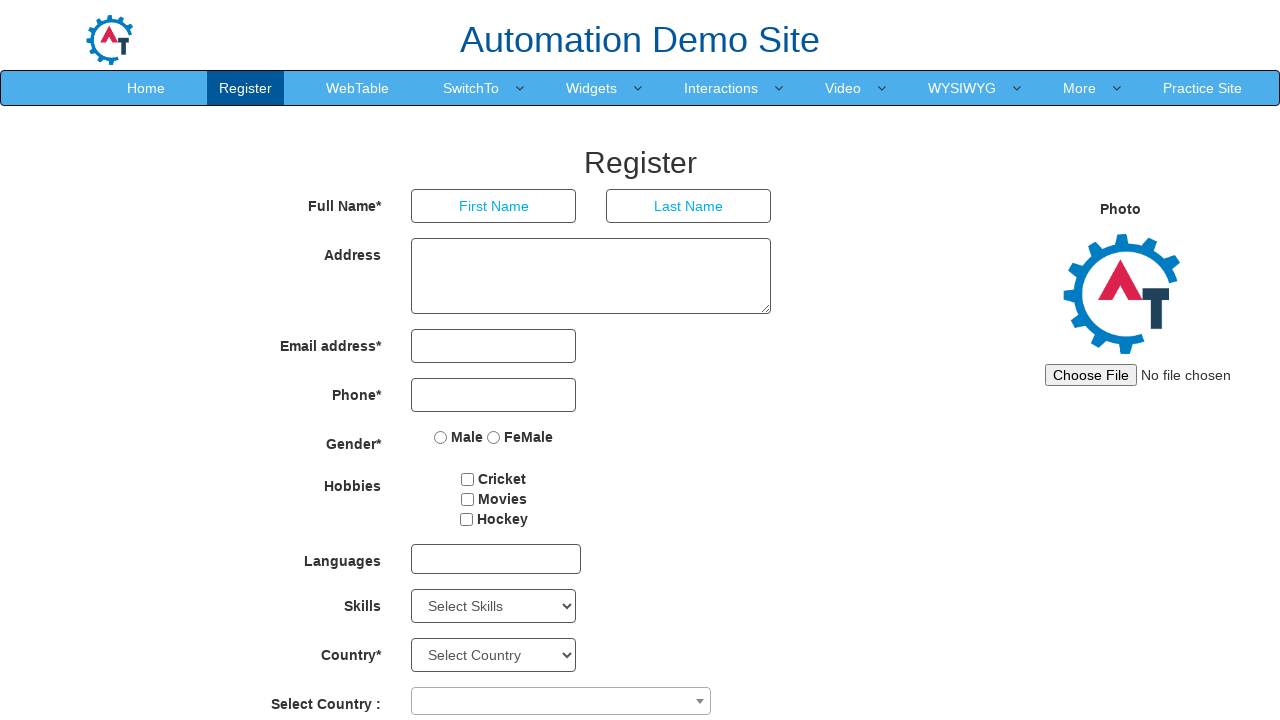

Set viewport size to 1920x1080
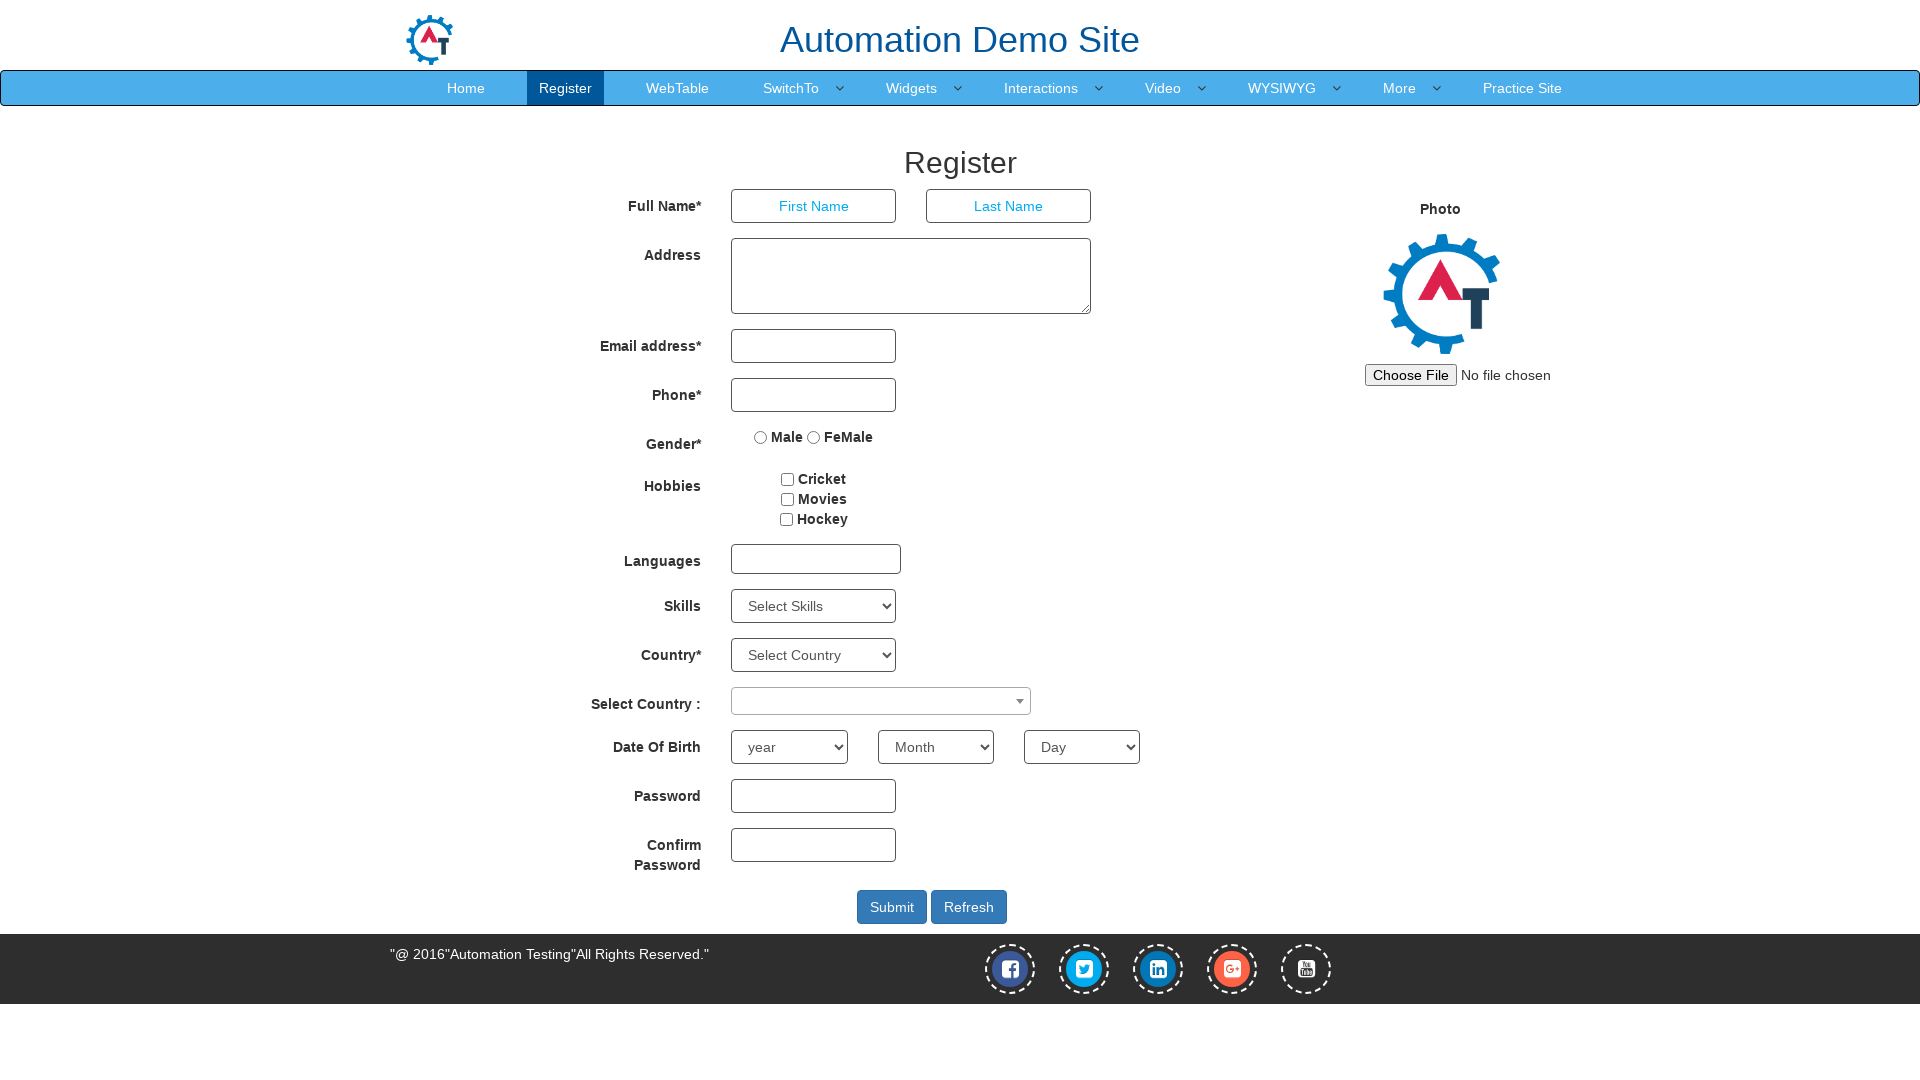

Clicked file upload input element to trigger file selection dialog at (1501, 375) on xpath=//*[@id='imagesrc']
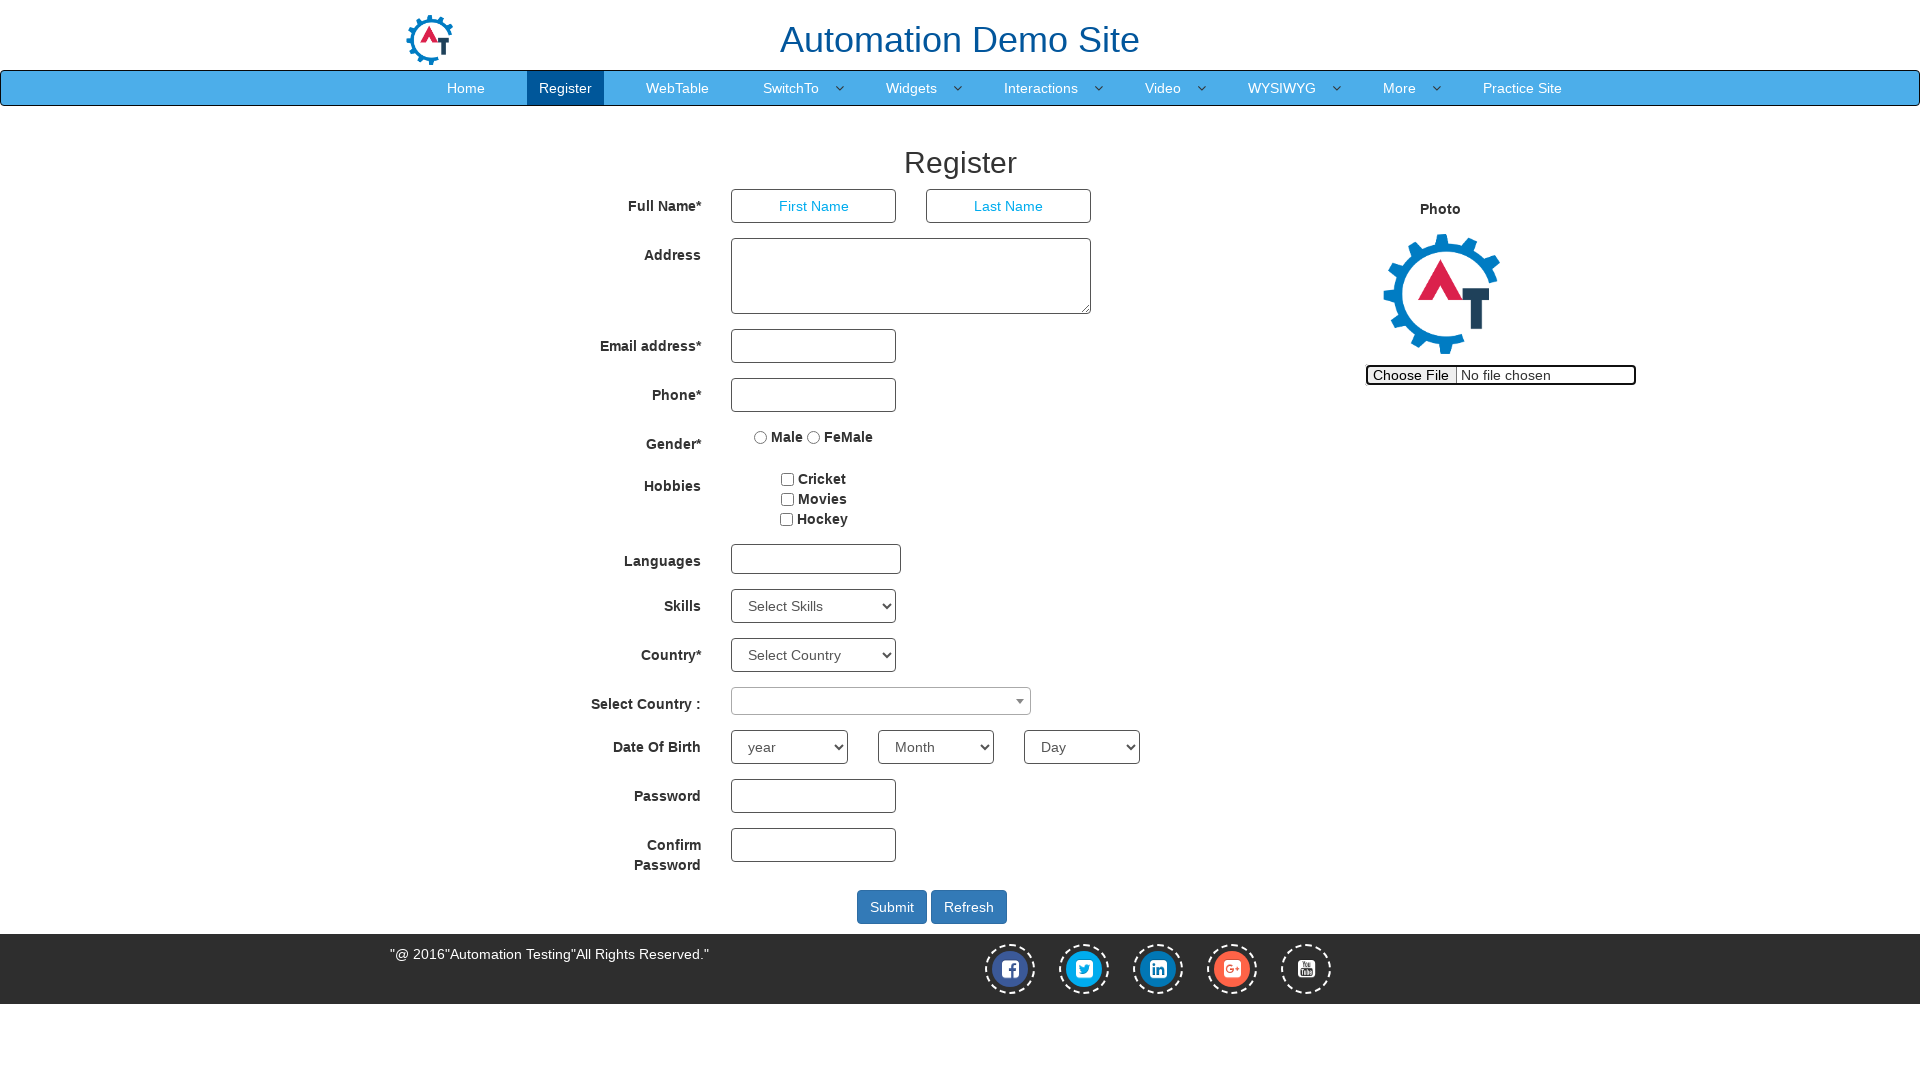

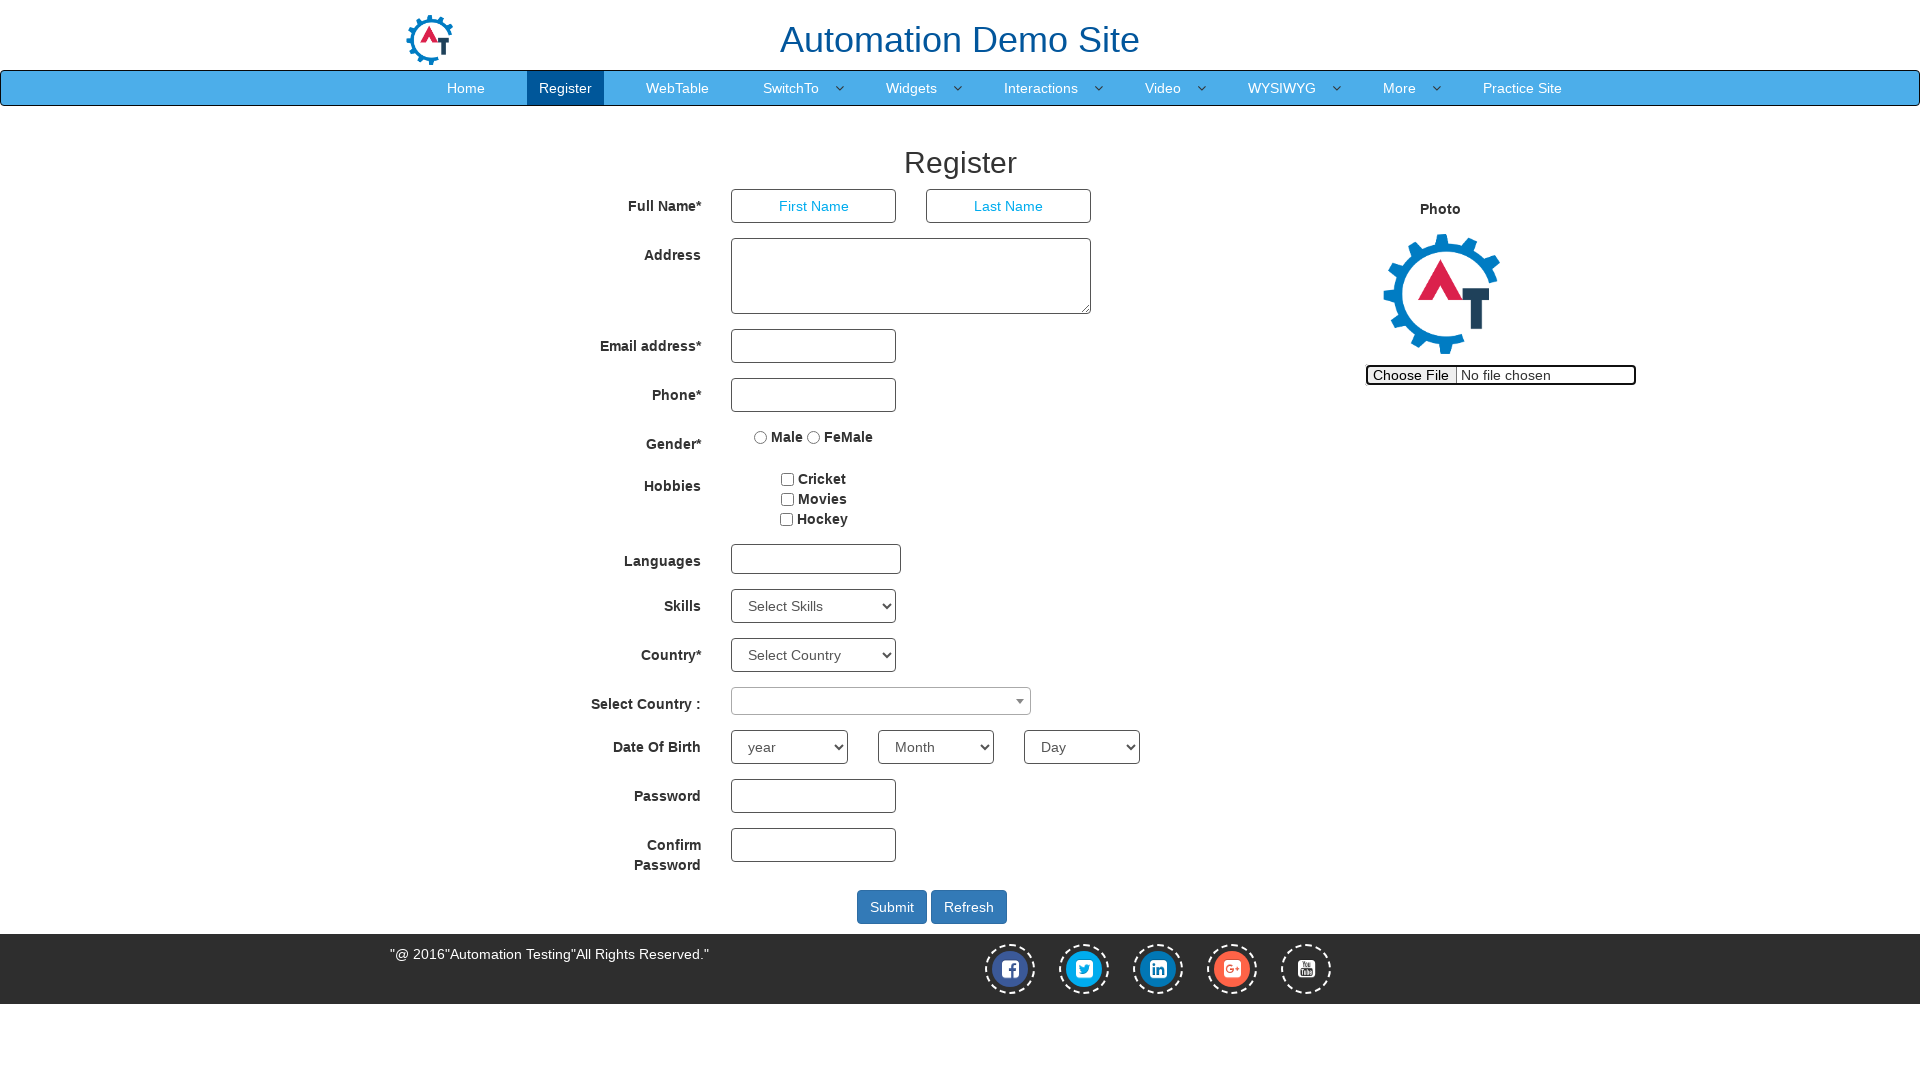